Navigates to a hotel booking page on SwiftBook with specific check-in/check-out dates and verifies that room availability and pricing information loads on the page.

Starting URL: https://www.swiftbook.io/inst/#home?propertyId=54804&checkIn=01-15-2025&checkOut=01-16-2025&noofrooms=1&adult0=1&child0=0&promoCode=

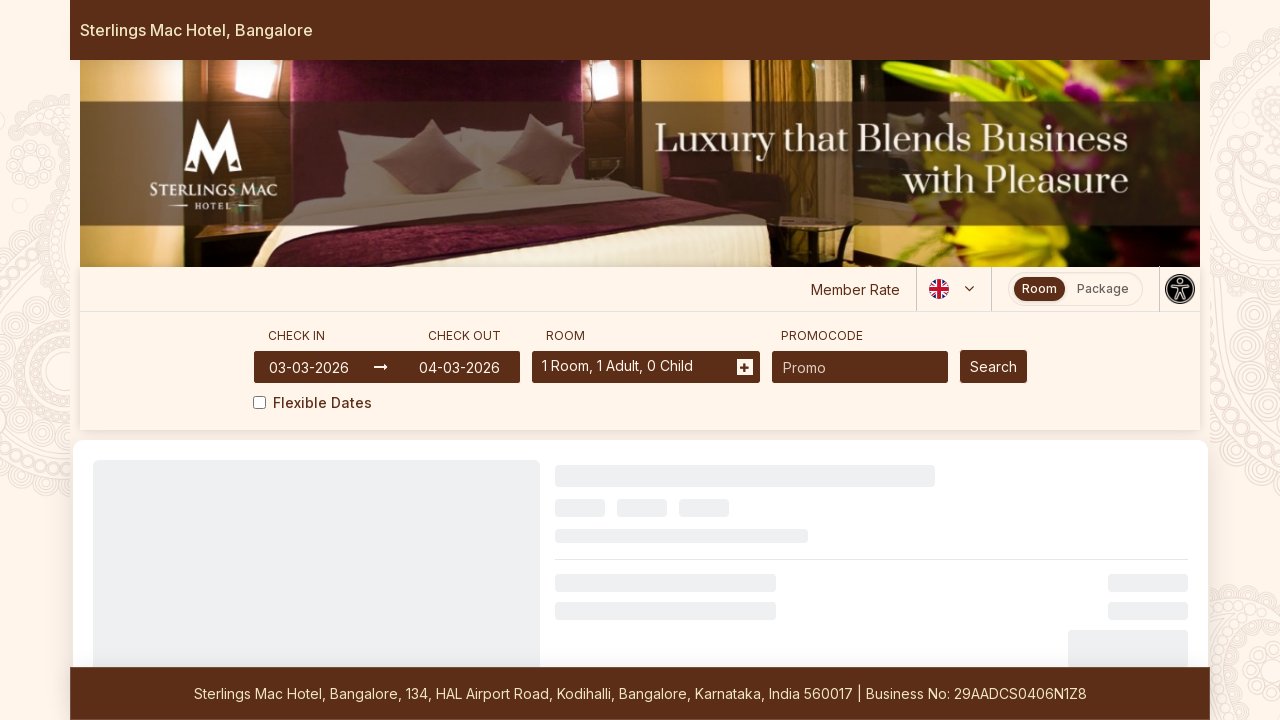

Set viewport size to 1400x843
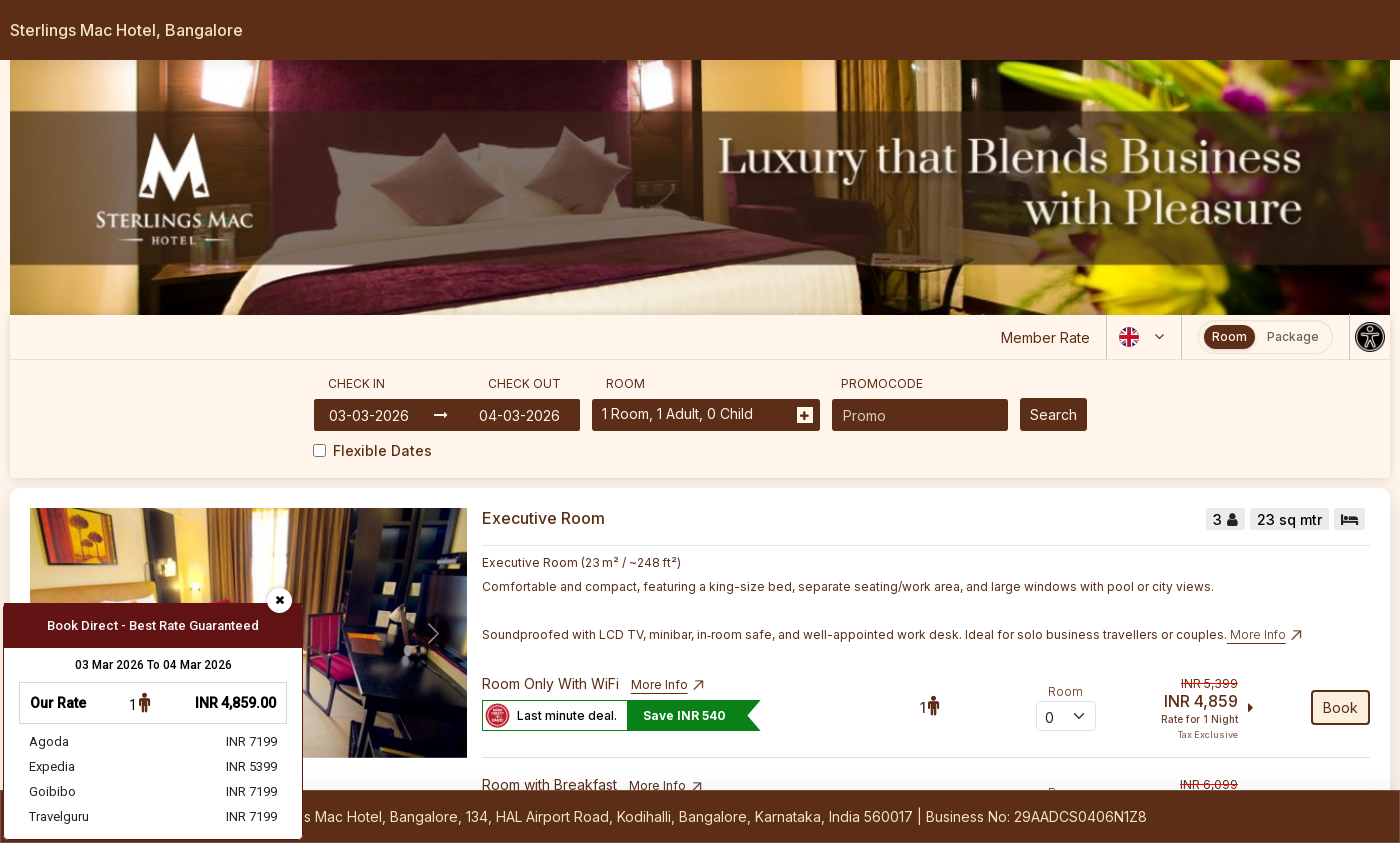

Waited 7 seconds for page content to load
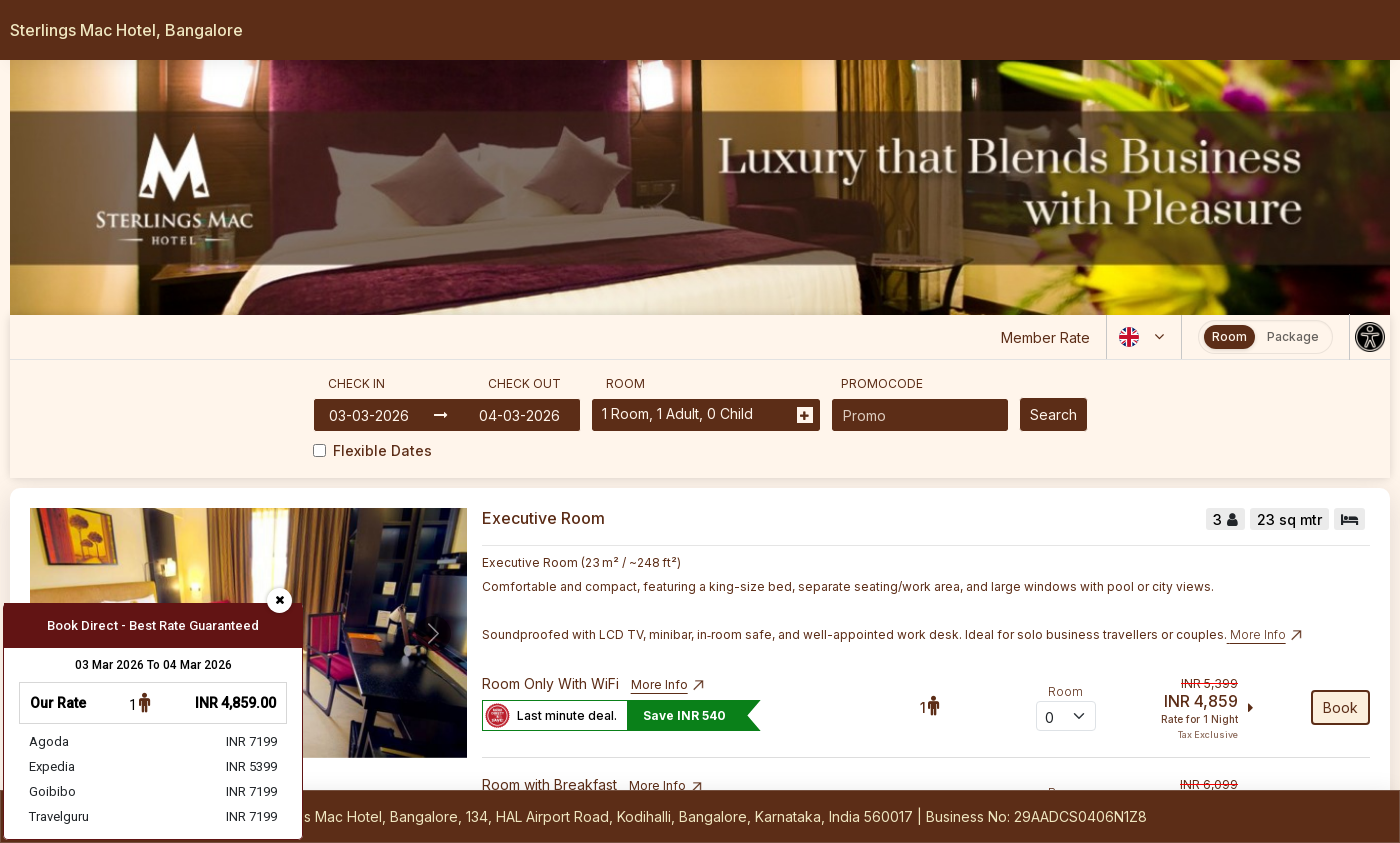

Room image slider wrapper loaded - room availability and pricing information visible
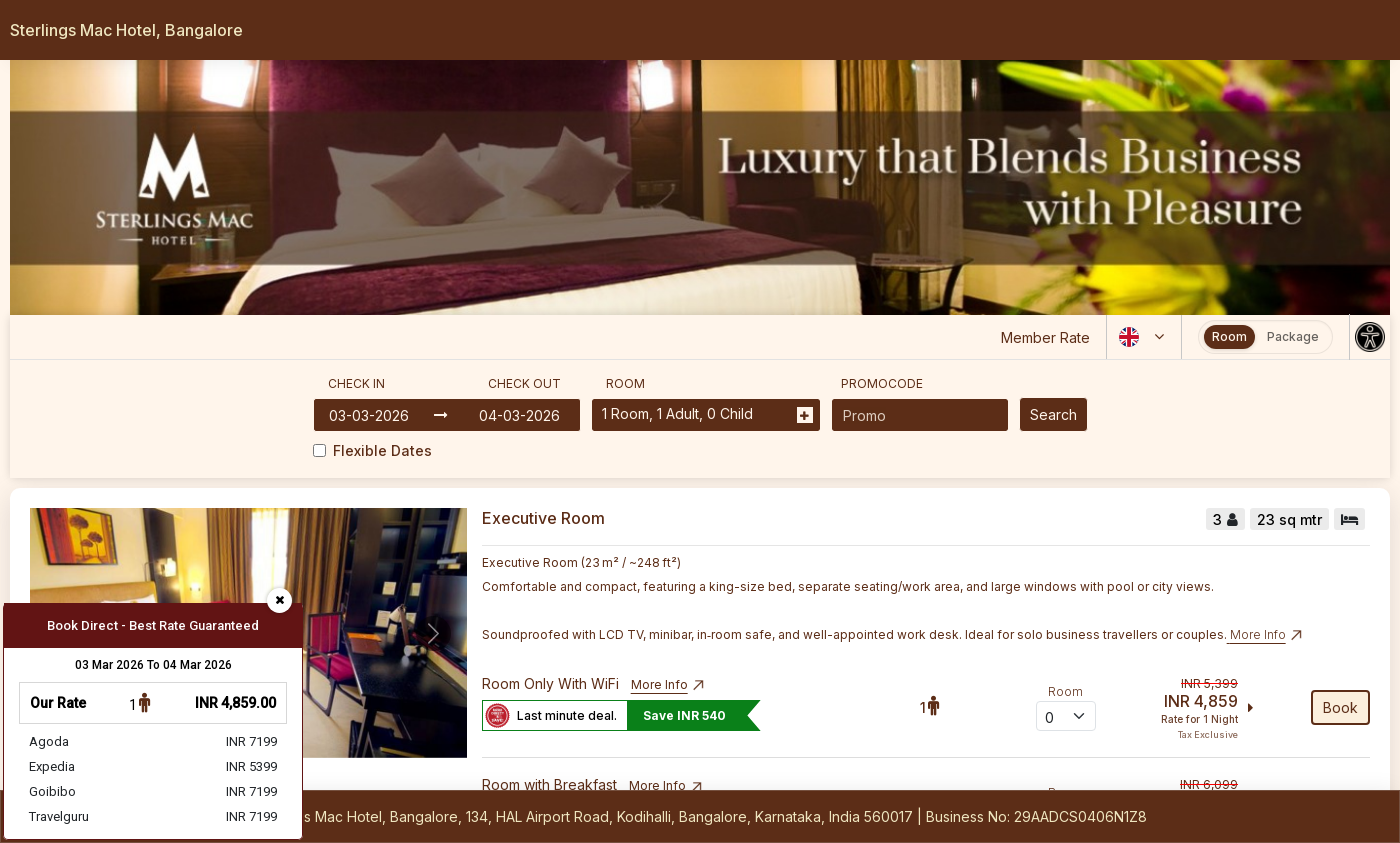

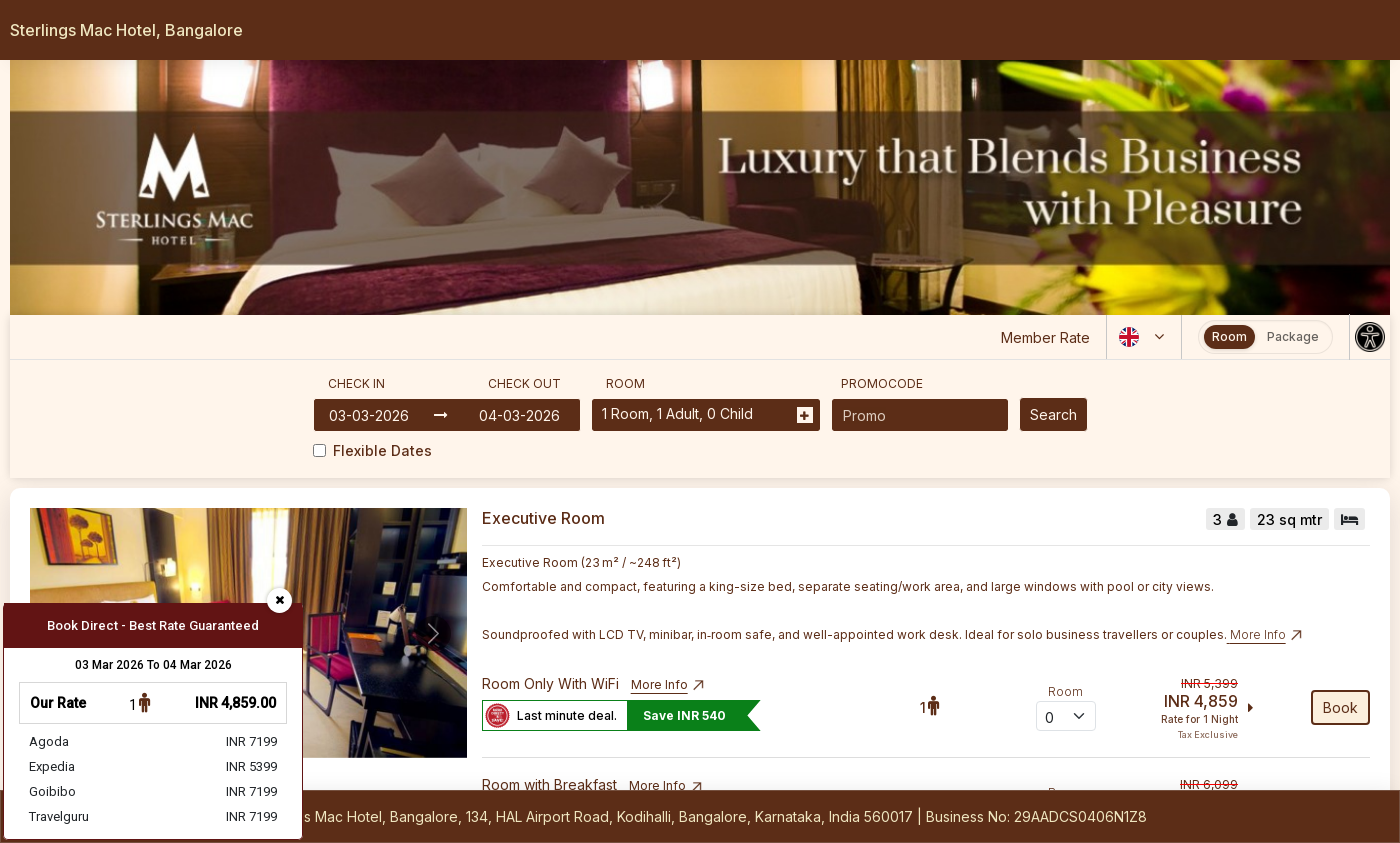